Clicks on Sunglasses category from home page

Starting URL: https://bearstore-testsite.smartbear.com/

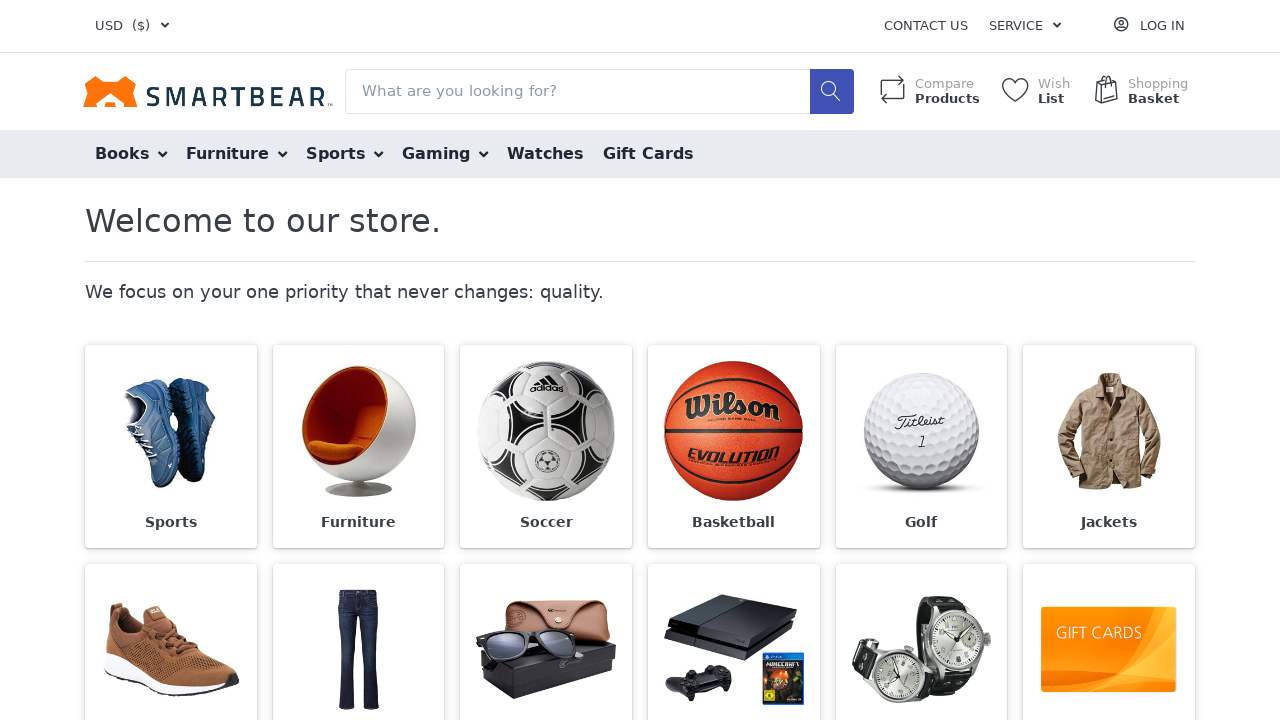

Clicked on Sunglasses category from home page at (546, 361) on xpath=//span[text()='Sunglasses']
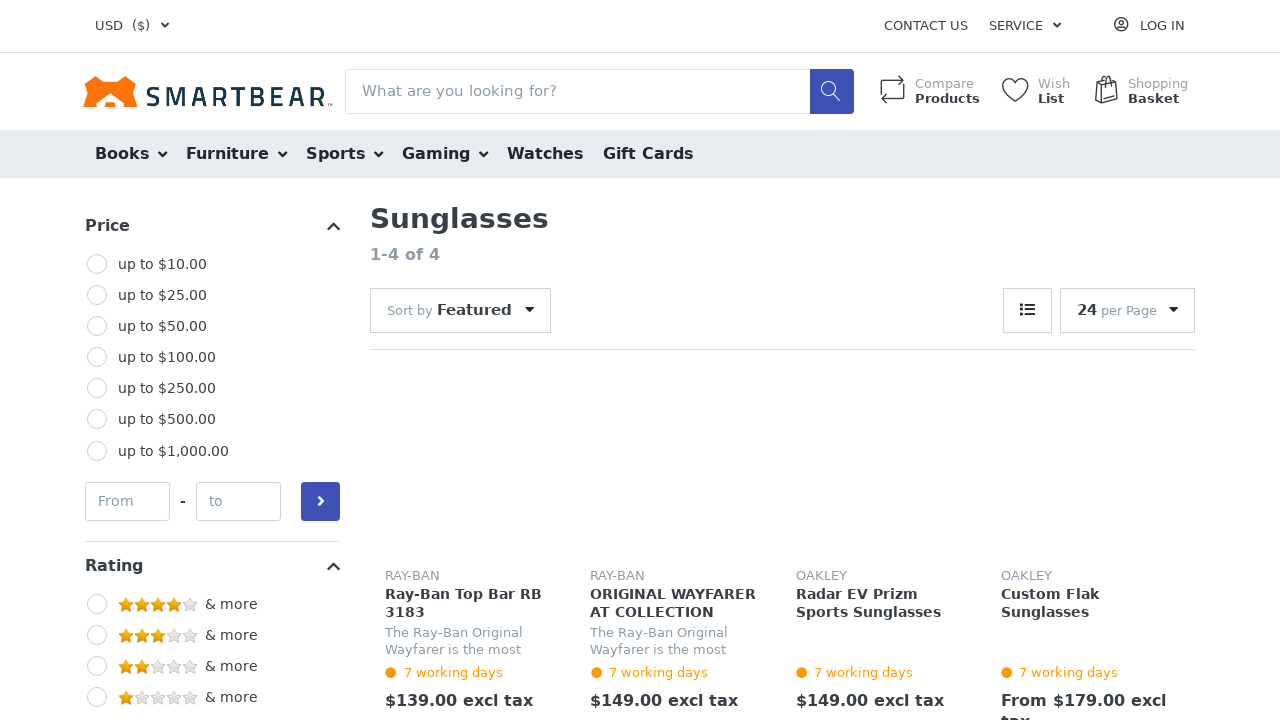

Sunglasses page loaded successfully
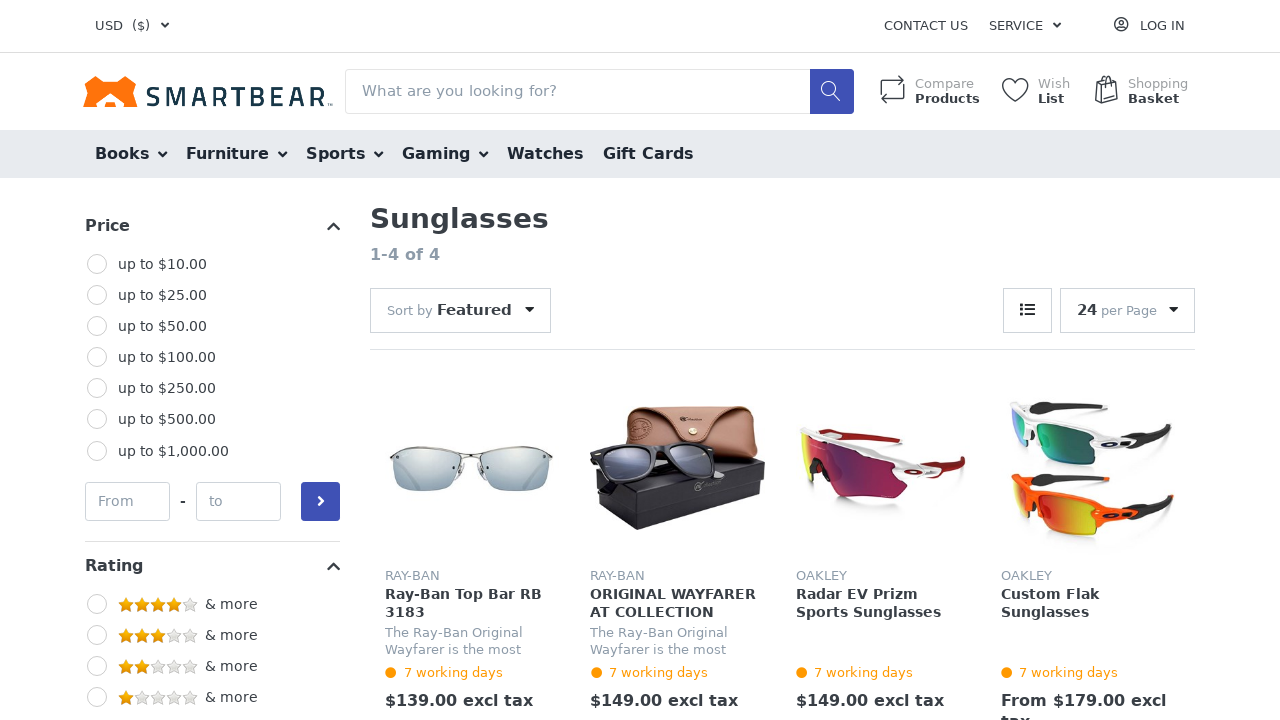

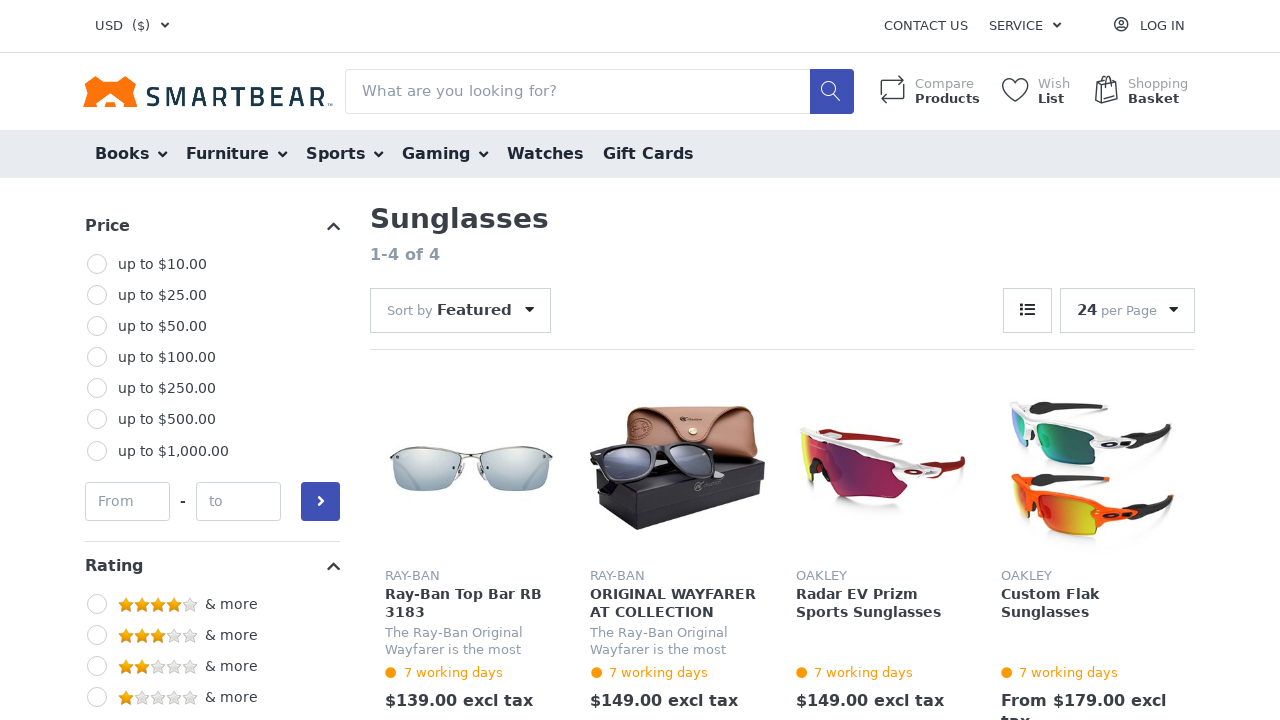